Navigates to Disney homepage and clicks on the Shop link in the navigation menu

Starting URL: https://www.disney.com/

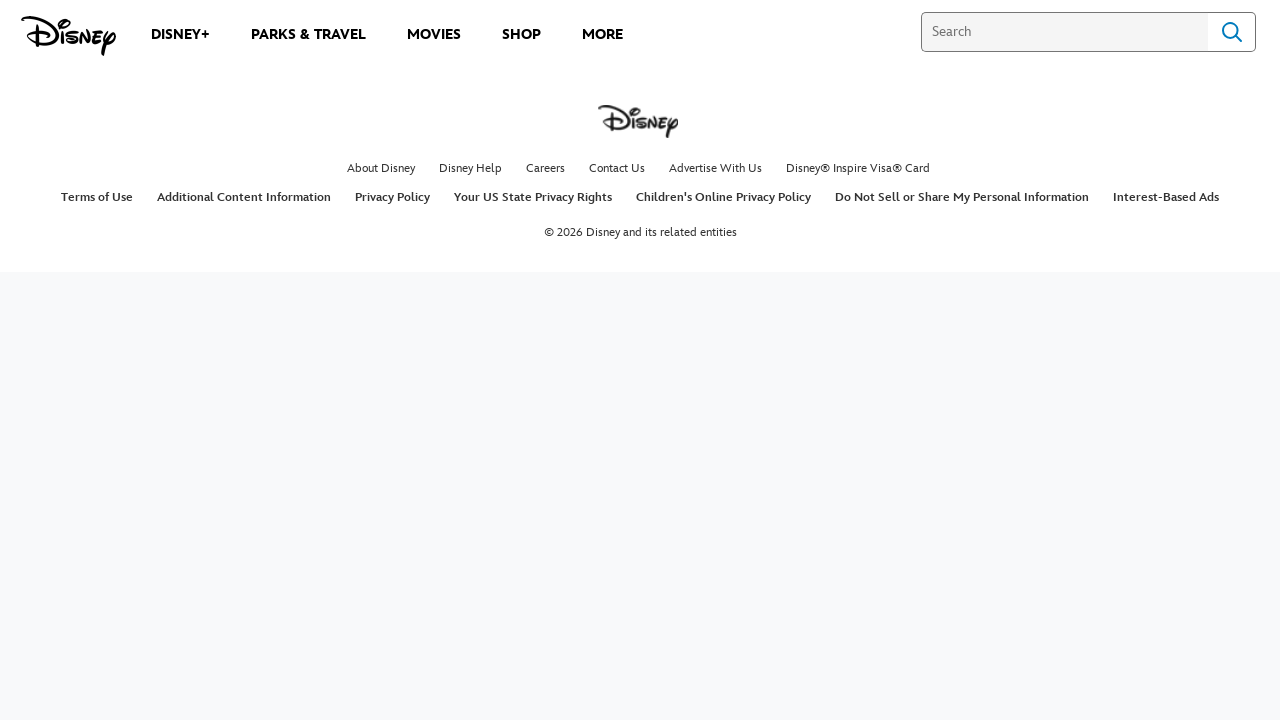

Closed overlay by clicking at offset position (10, 25) at (10, 25)
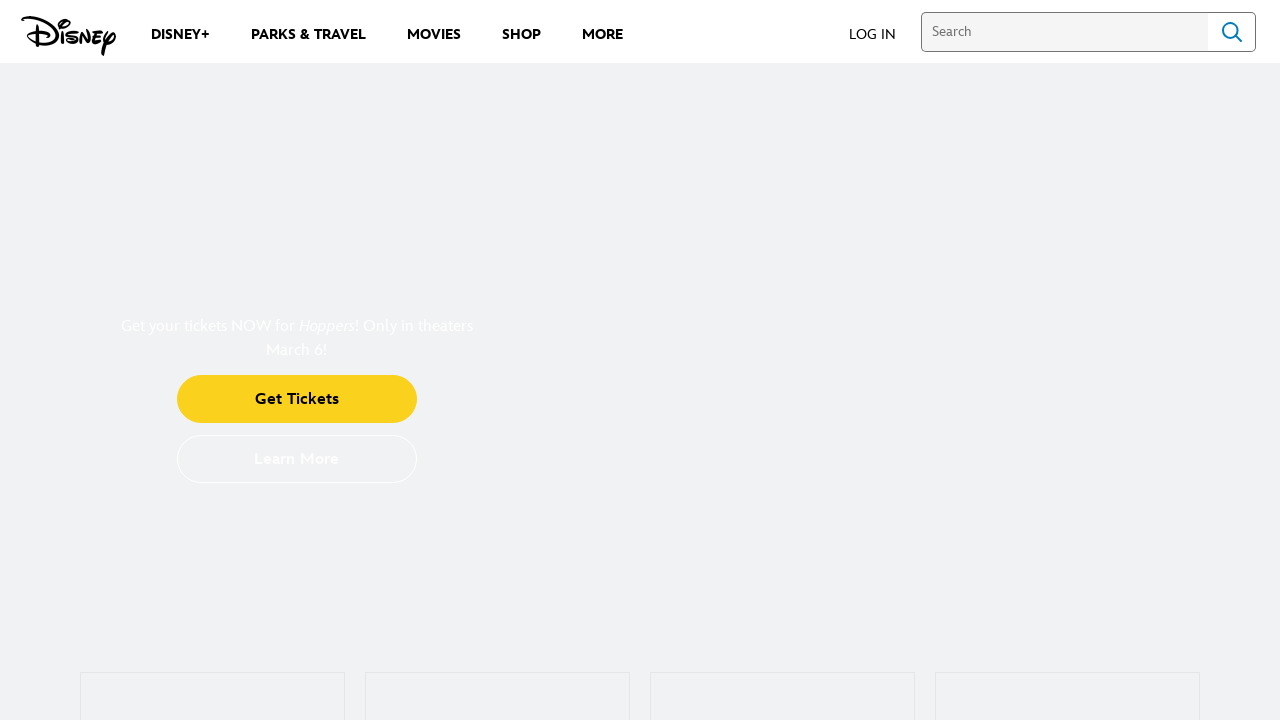

Clicked on Shop link in navigation menu at (522, 34) on #goc-desktop-global li.goc-desktop.bar-dropdown a[aria-controls='Shop-dropdown']
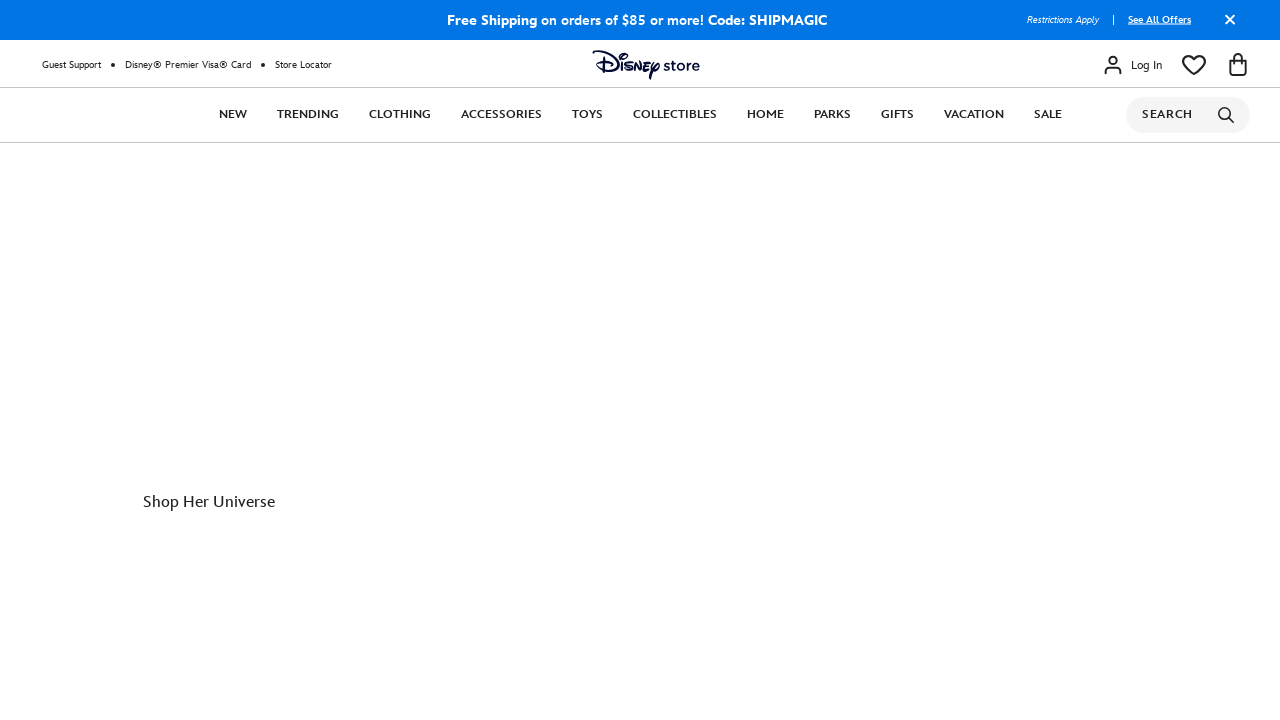

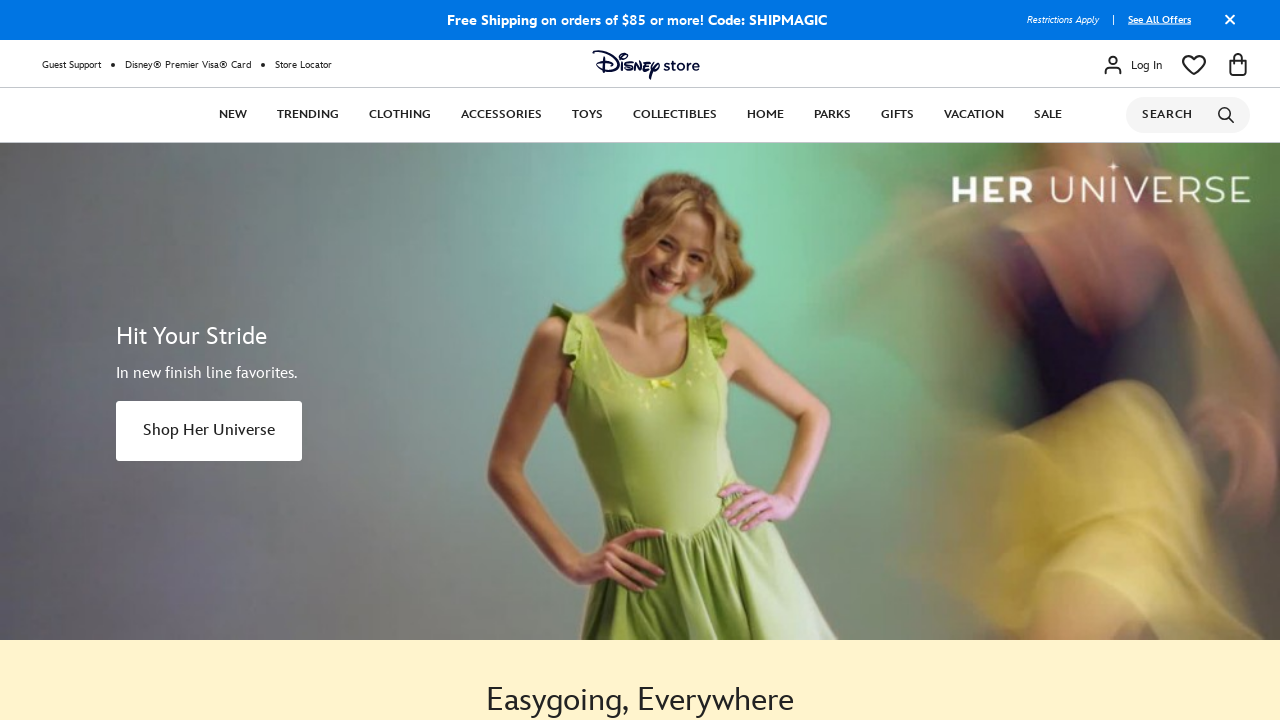